Tests React Semantic UI dropdown by selecting a user name from the dropdown

Starting URL: https://react.semantic-ui.com/maximize/dropdown-example-selection/

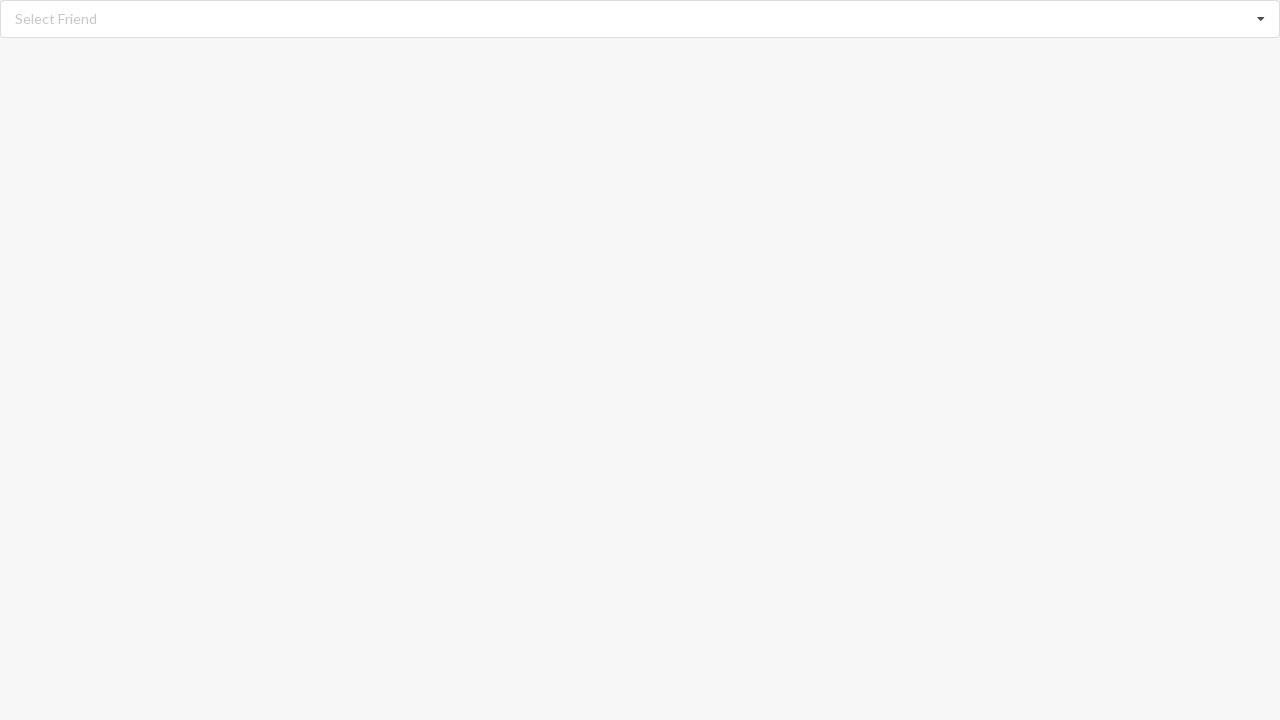

Clicked on dropdown to open it at (640, 19) on xpath=//div[@id='root']
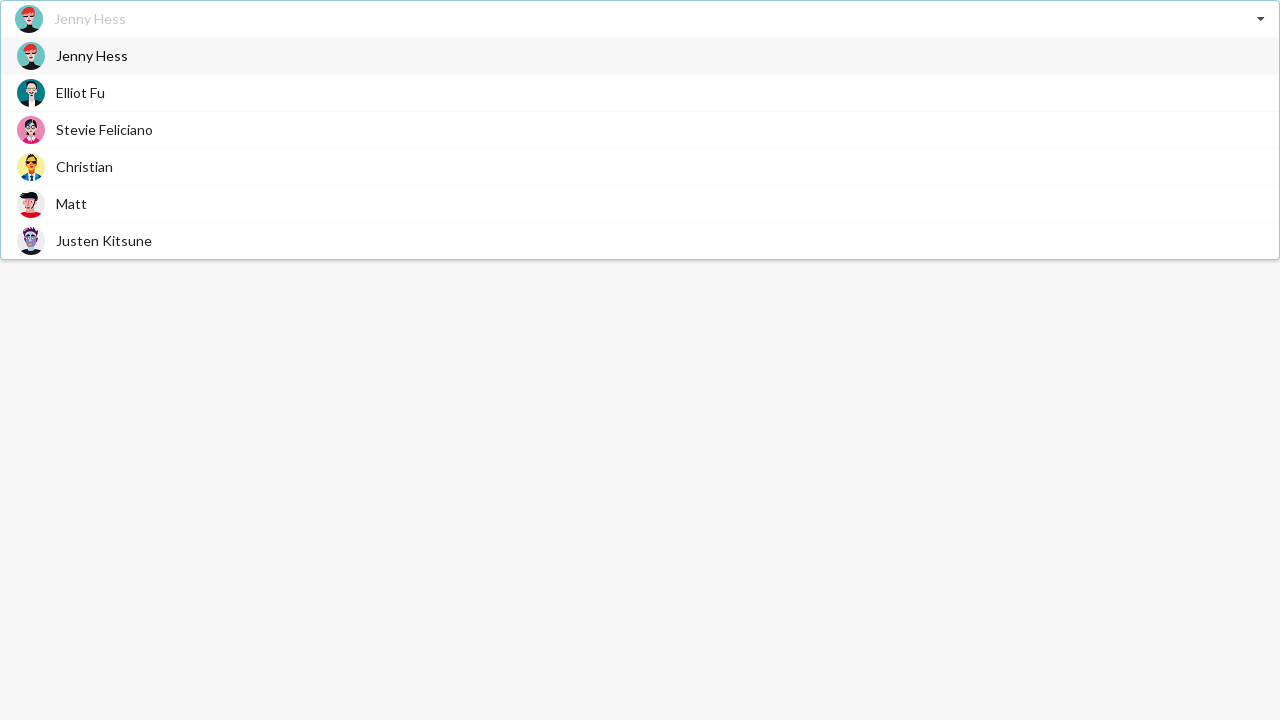

Selected 'Stevie Feliciano' from dropdown at (104, 130) on xpath=//span[@class='text' and text()='Stevie Feliciano']
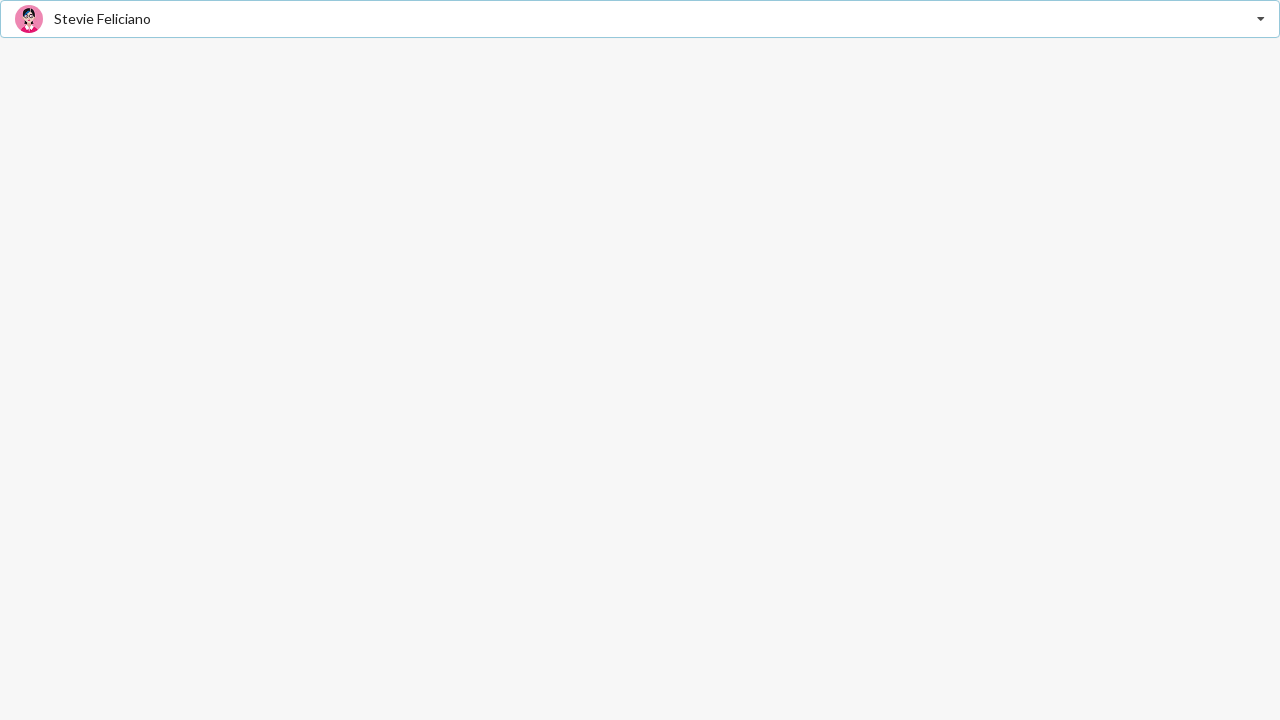

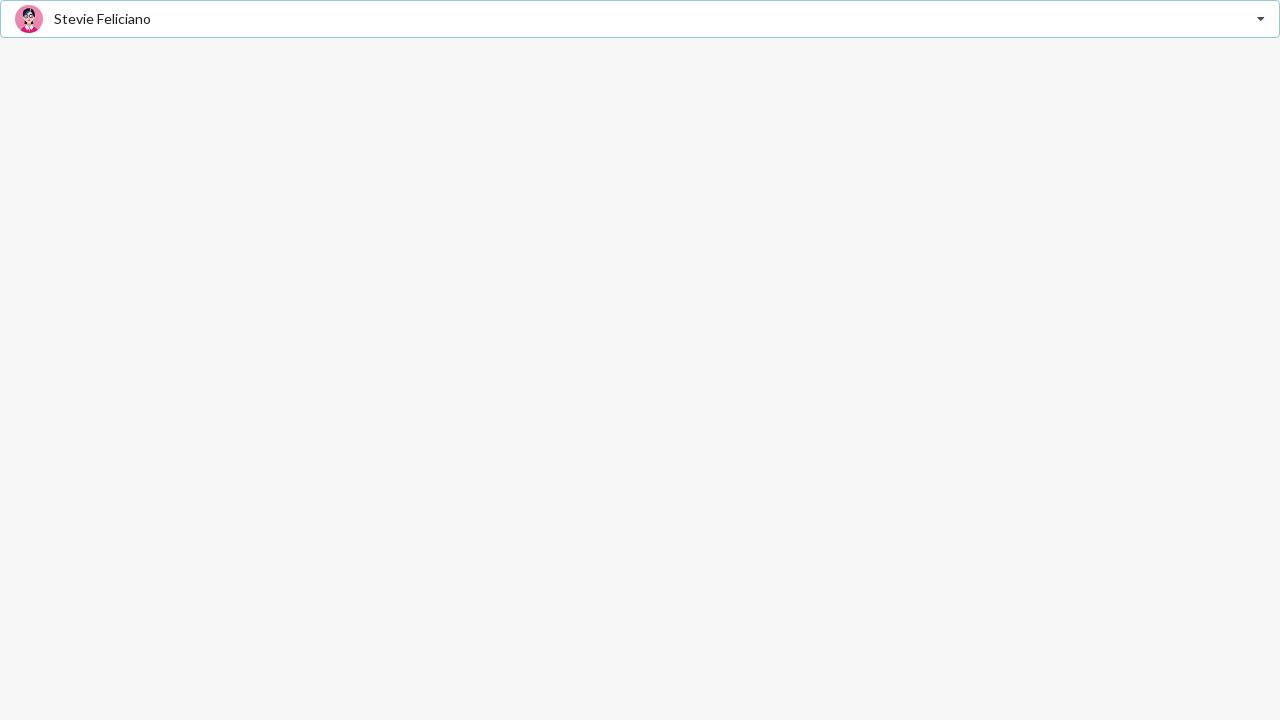